Tests page zoom functionality by using JavaScript to increase the page zoom level to 500% twice (the comments suggest increase then decrease, but the code shows the same zoom level both times).

Starting URL: https://demoapps.qspiders.com/ui/scroll/newTabVertical

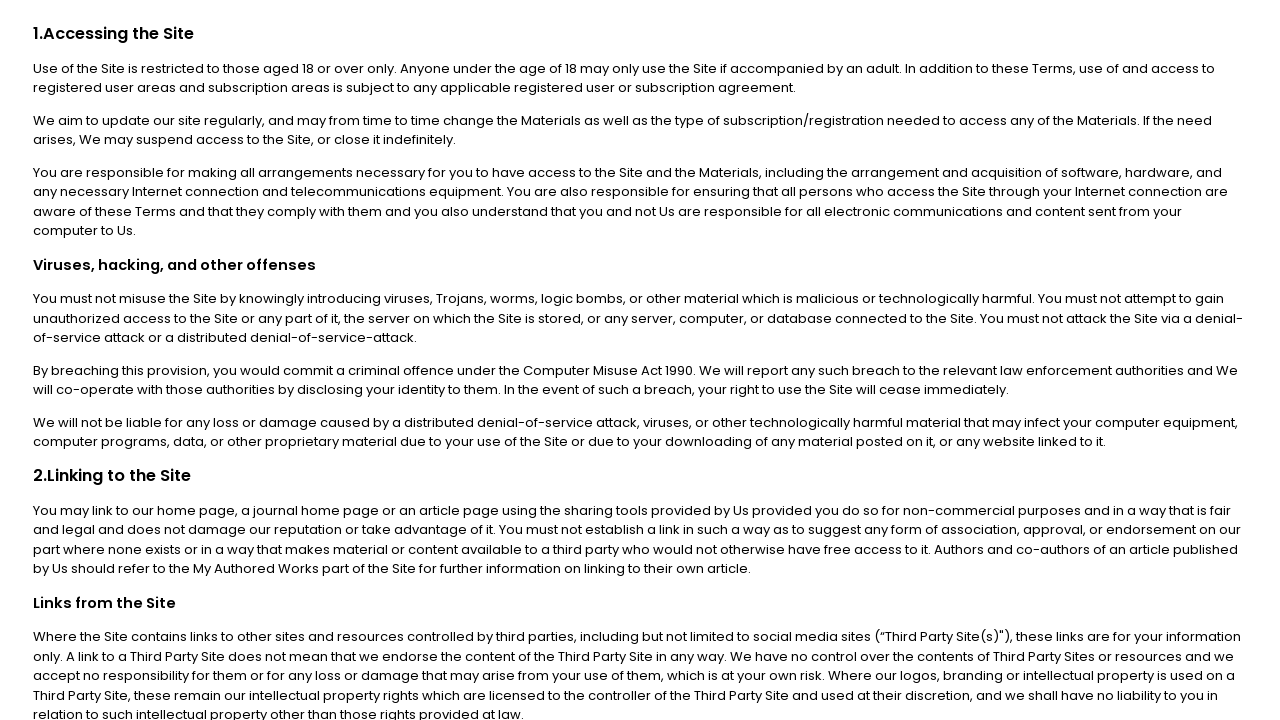

Increased page zoom to 500% using JavaScript
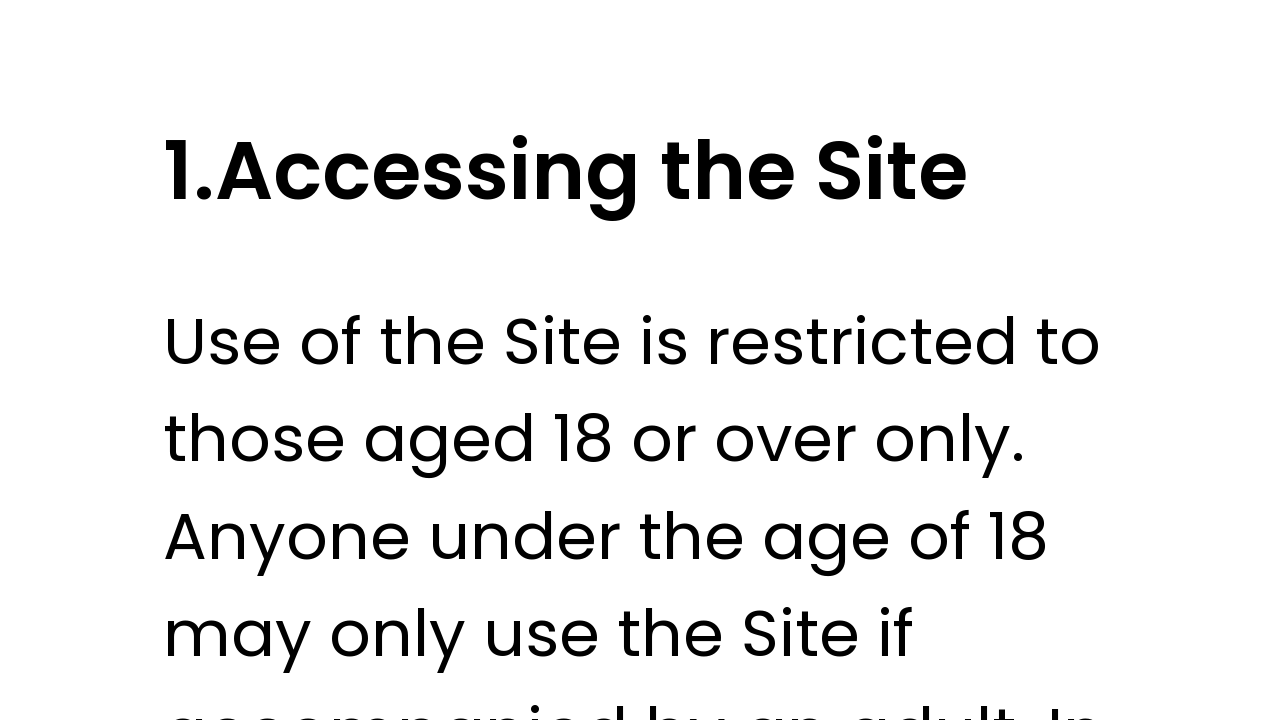

Waited 2 seconds for zoom effect to render
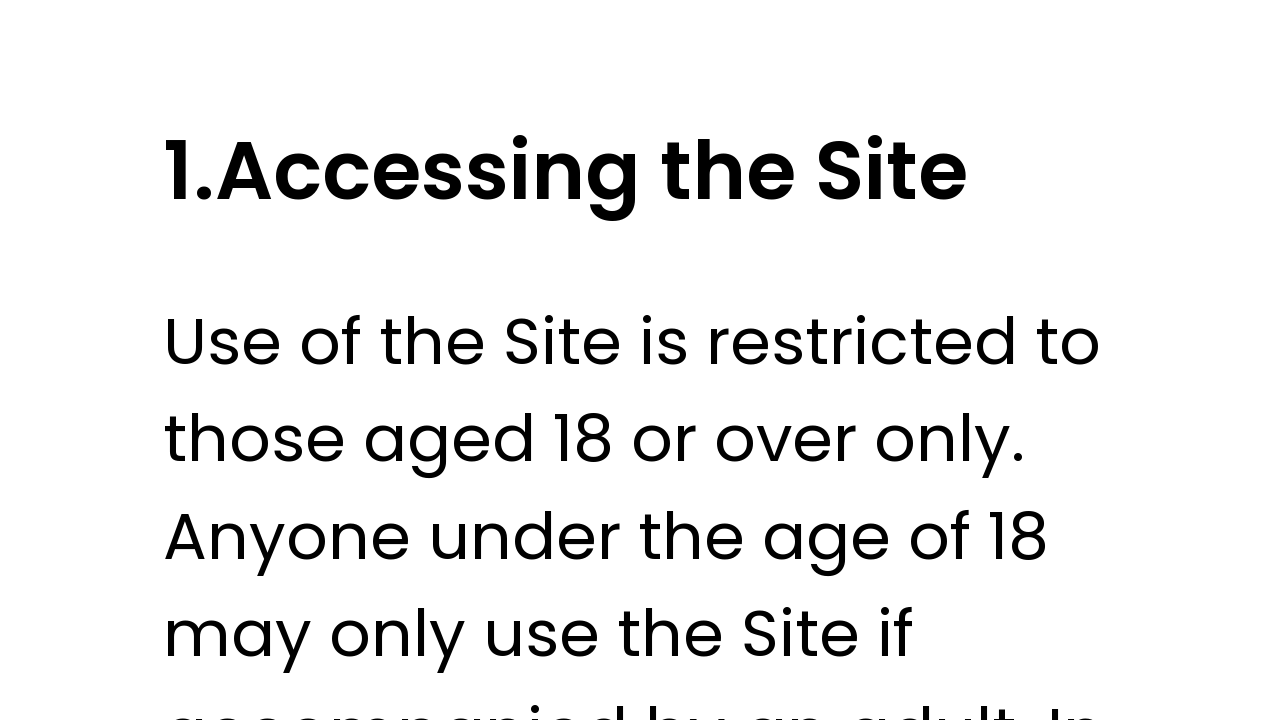

Applied page zoom to 500% again using JavaScript
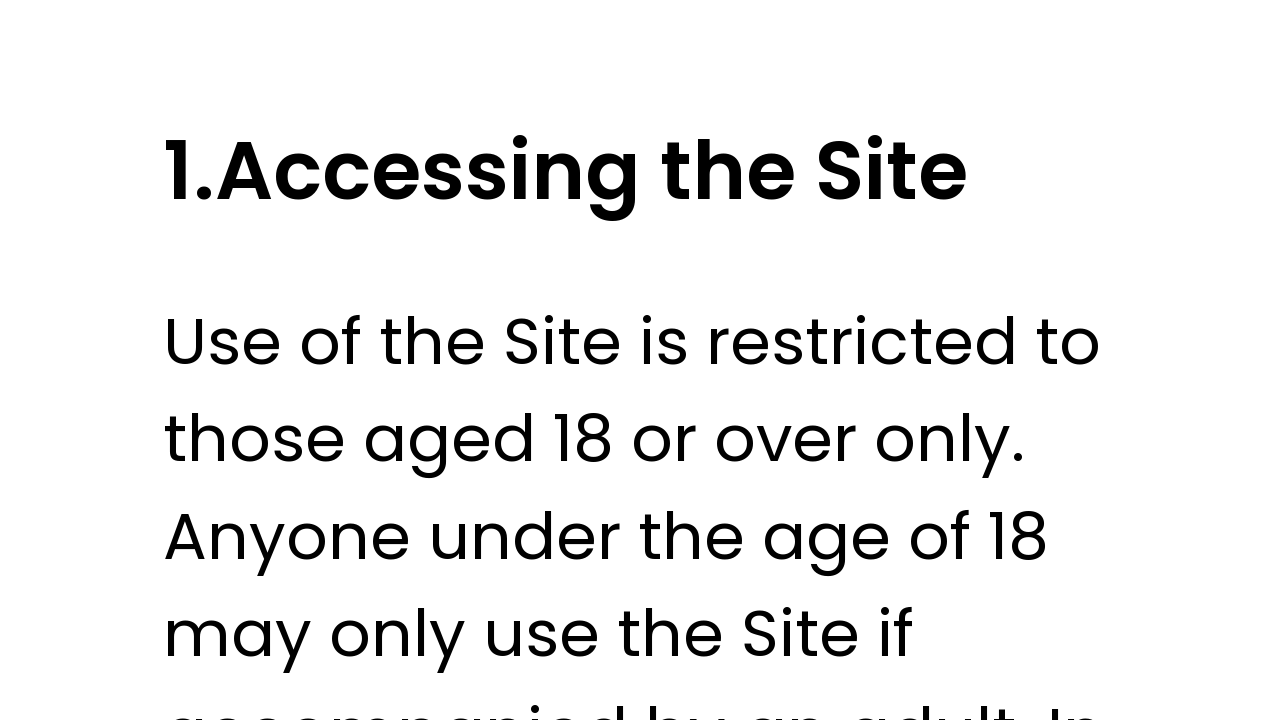

Waited 2 seconds to observe the zoom effect
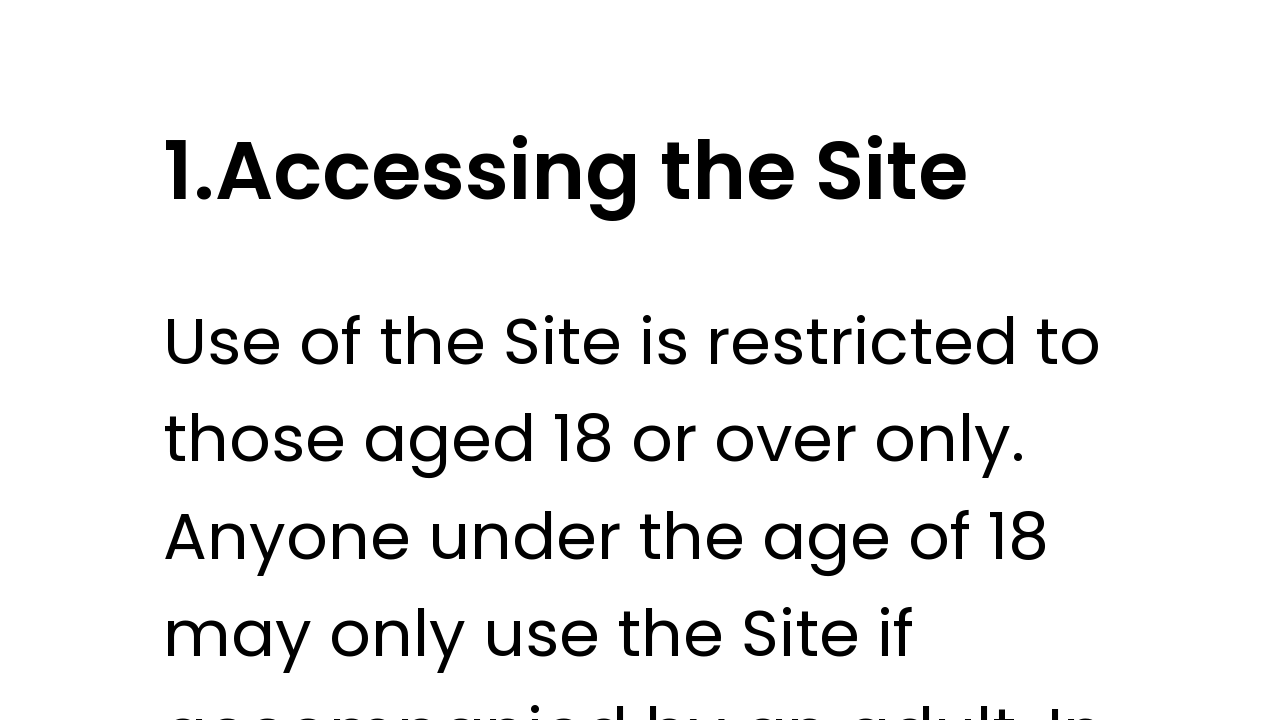

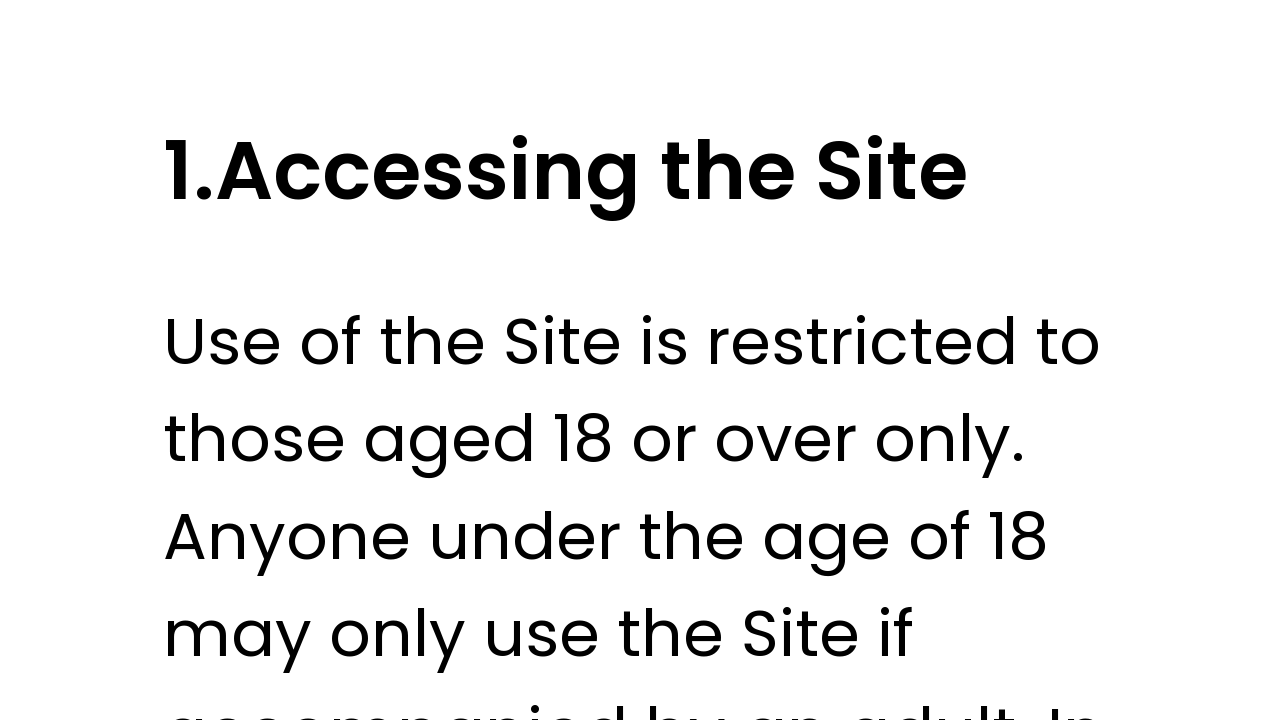